Tests keyboard input functionality by clicking an input field and typing text with special keys like space and backspace

Starting URL: https://sahitest.com/demo/label.htm

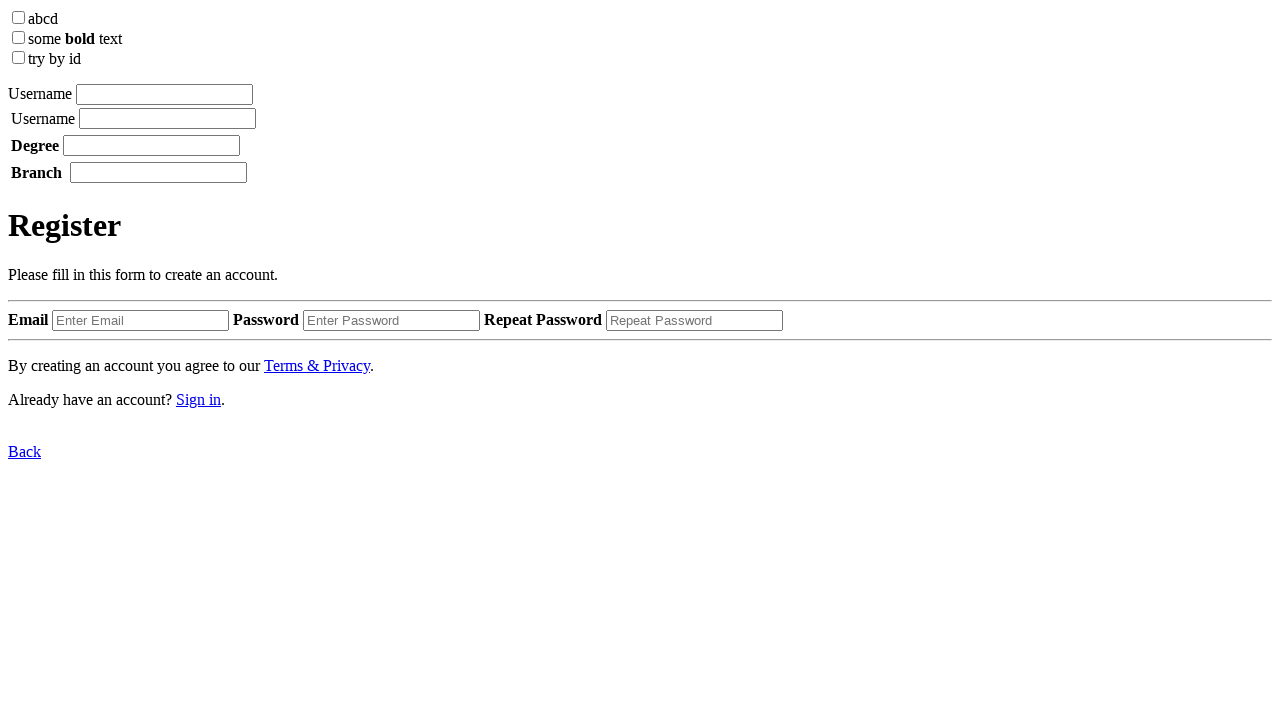

Clicked on the input field at (164, 94) on xpath=/html/body/label[1]/input
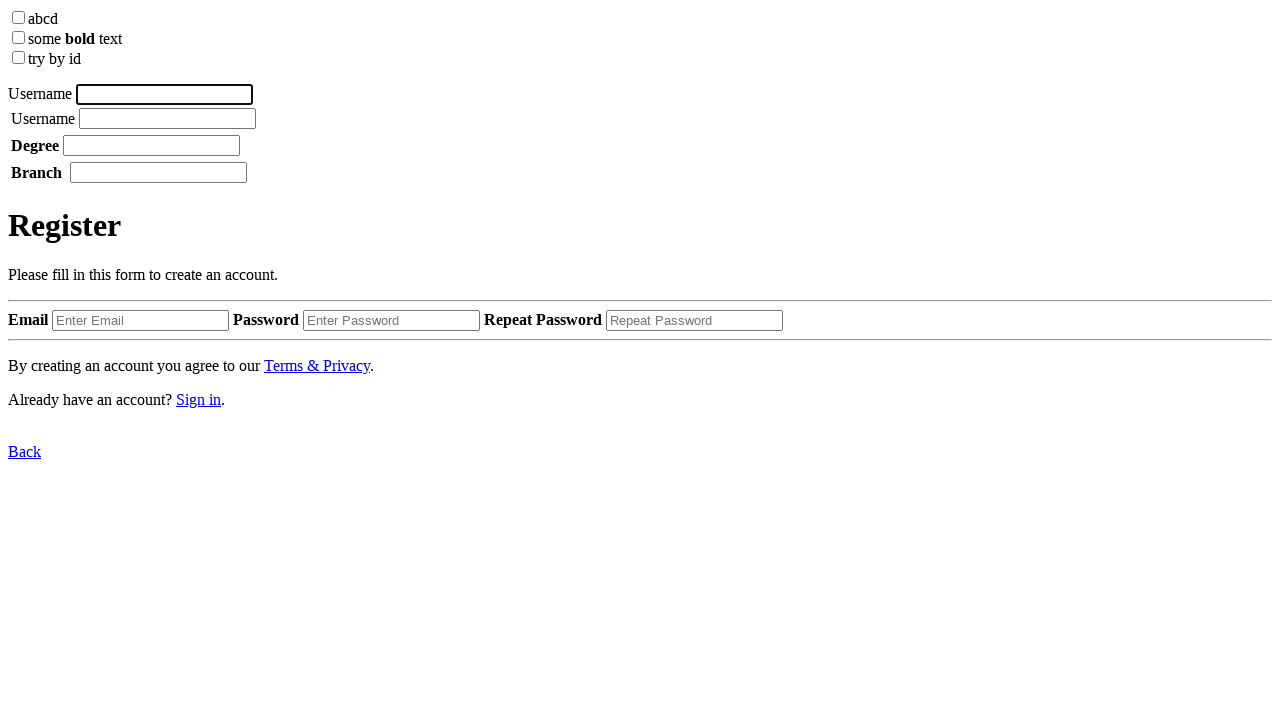

Typed 'username' into the input field
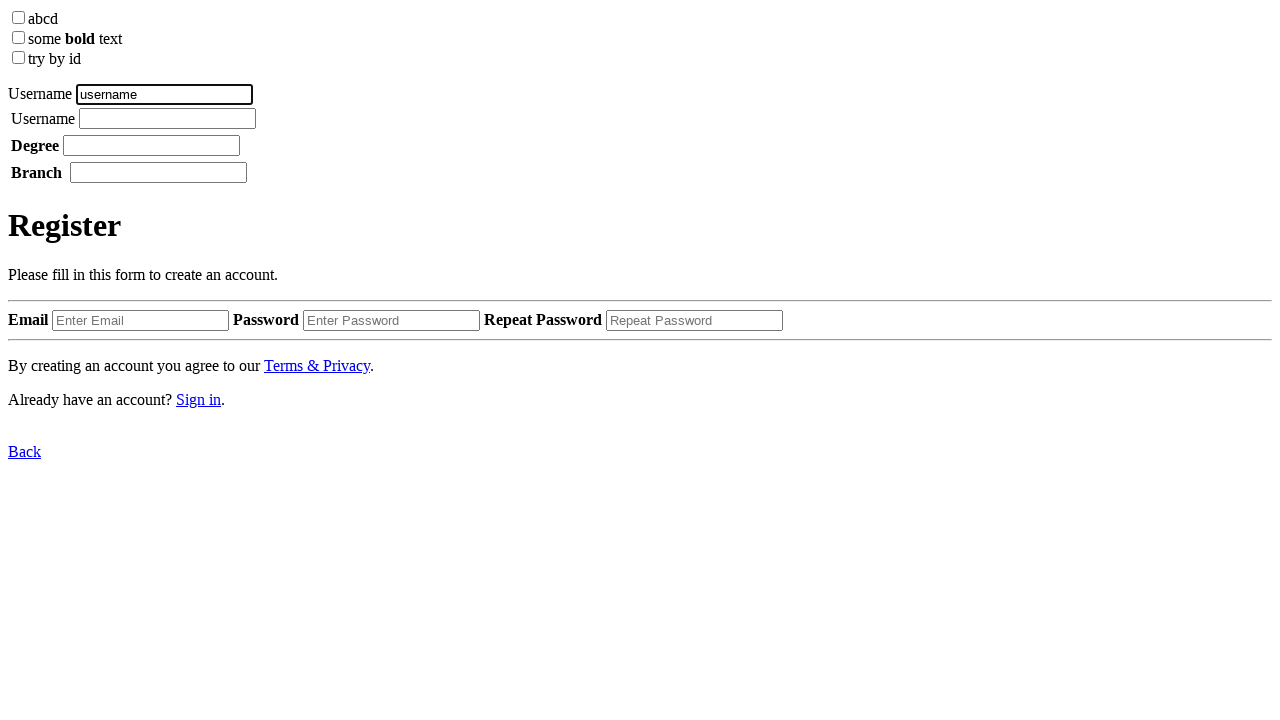

Pressed space key
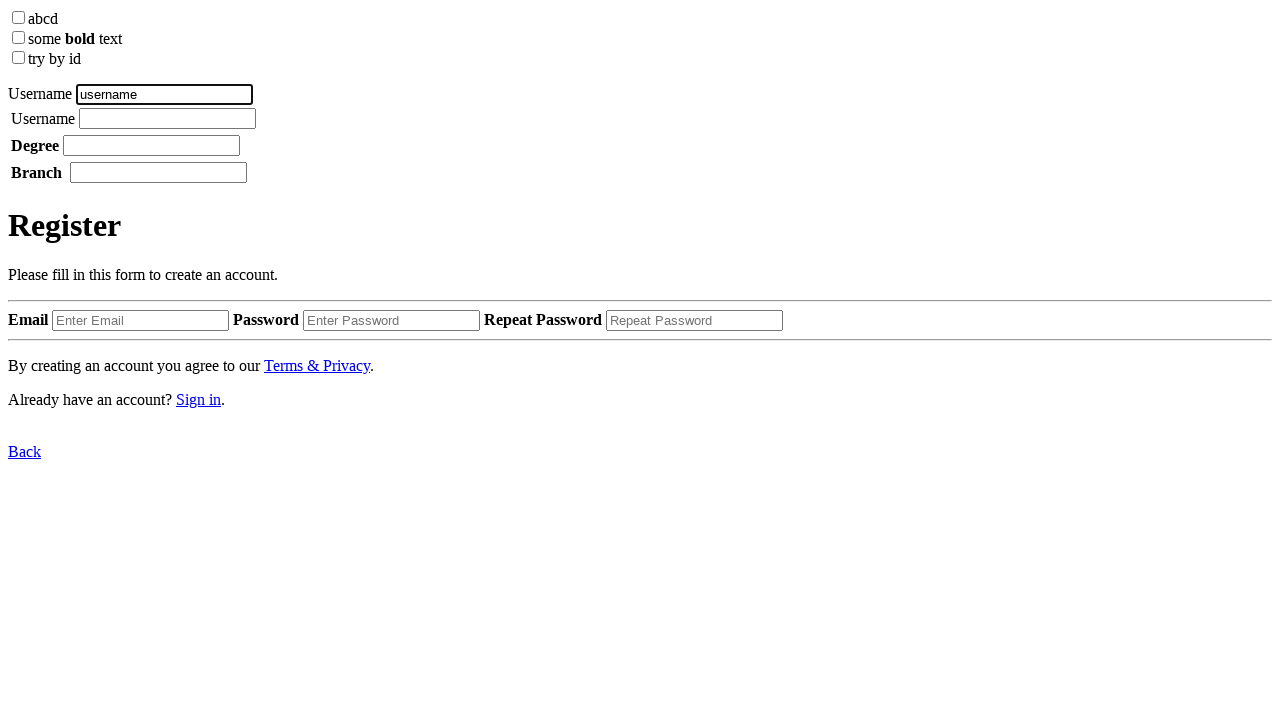

Typed 'tom' into the input field
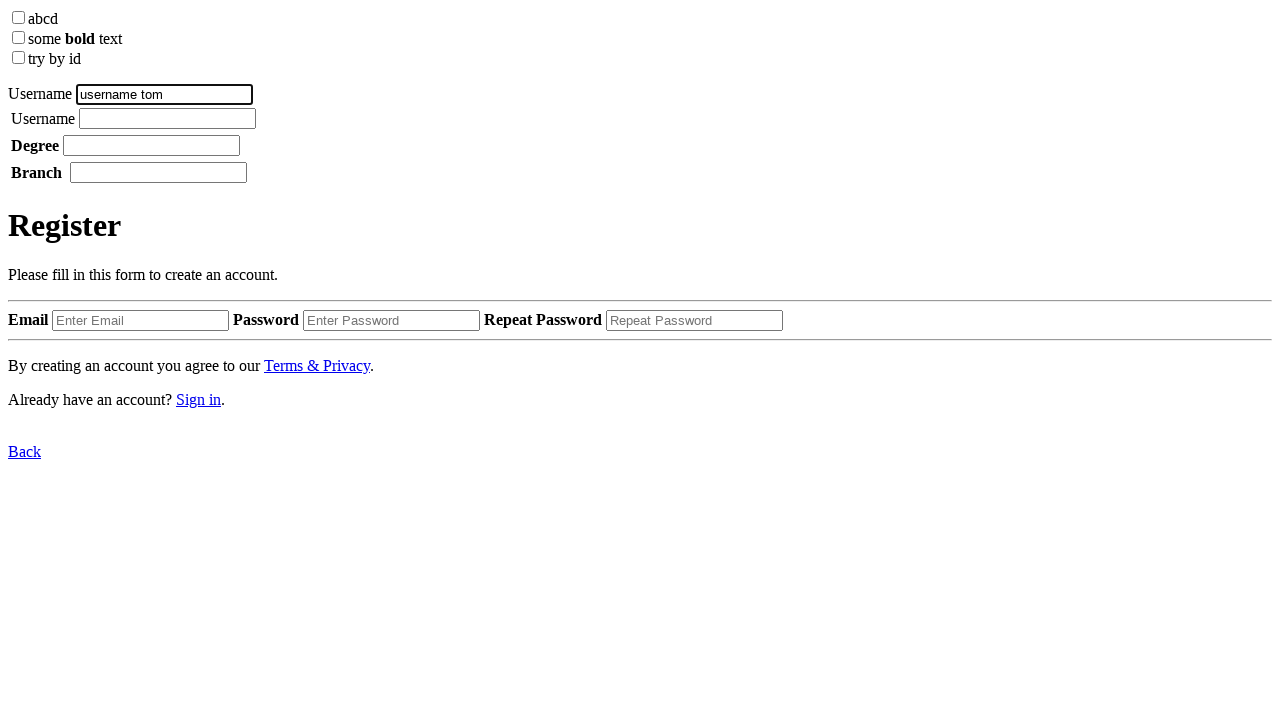

Pressed backspace to delete the last character
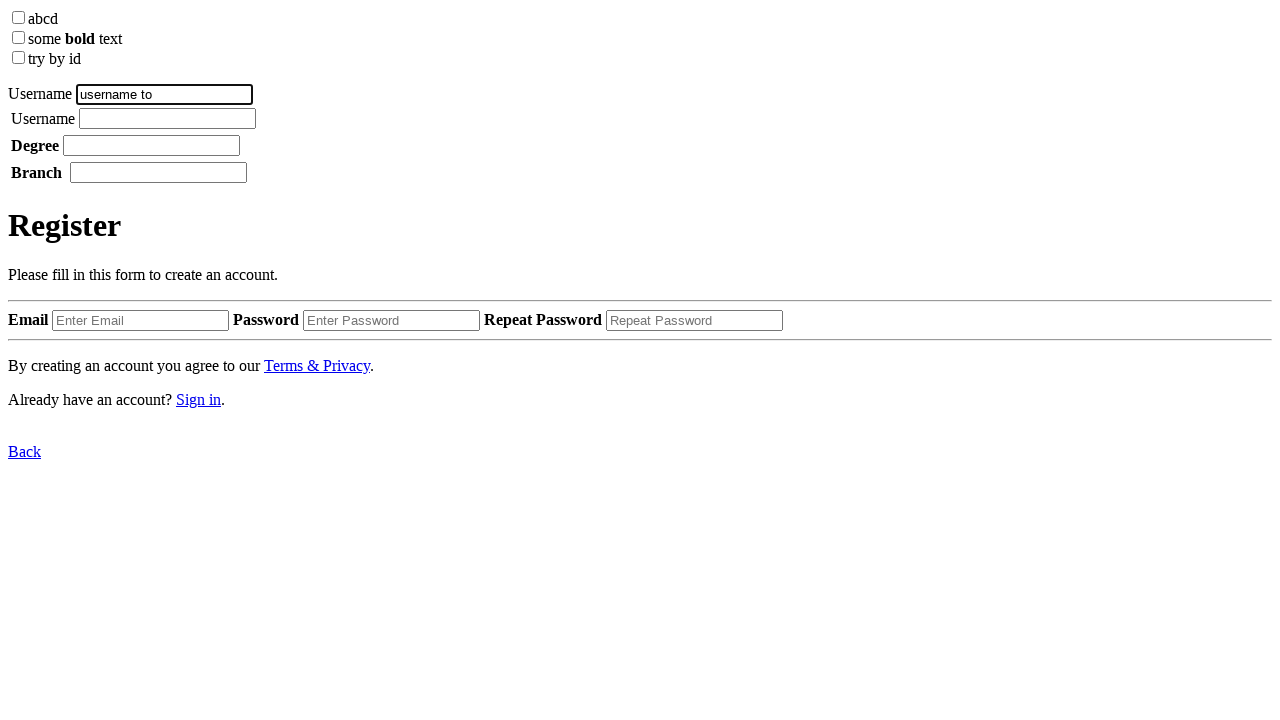

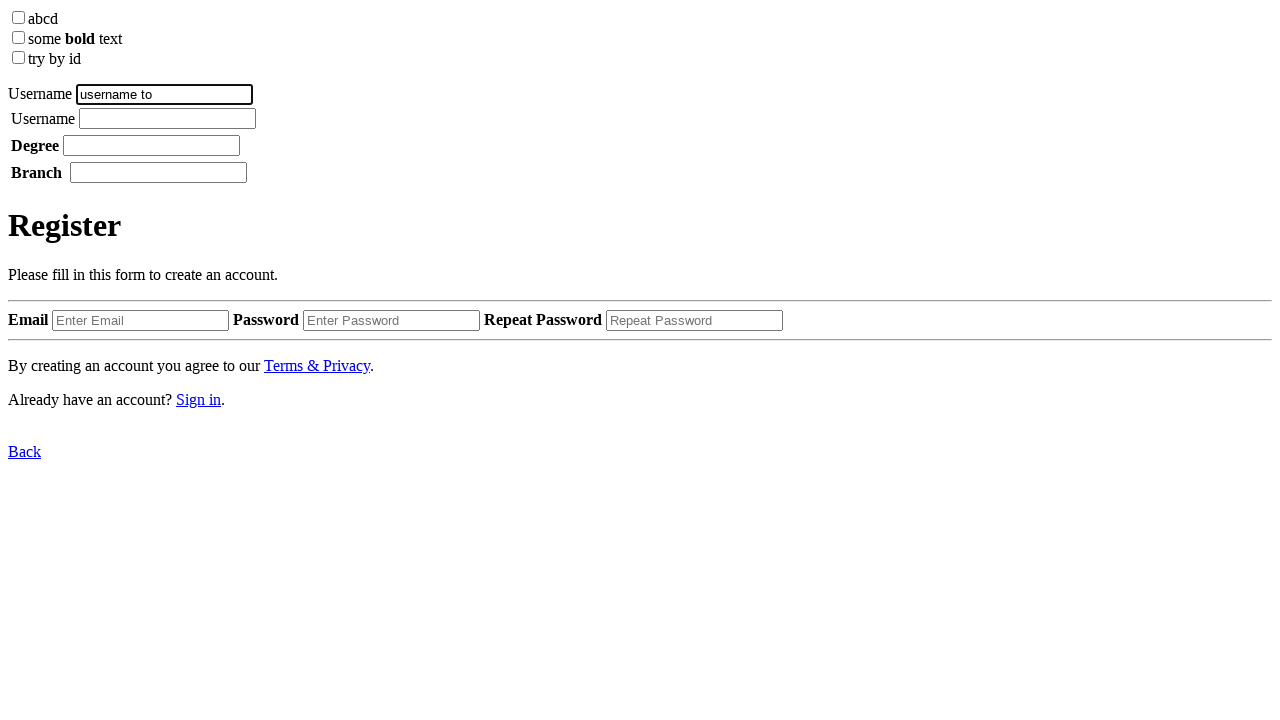